Tests autocomplete functionality by typing a character and selecting from suggestions

Starting URL: https://jqueryui.com/

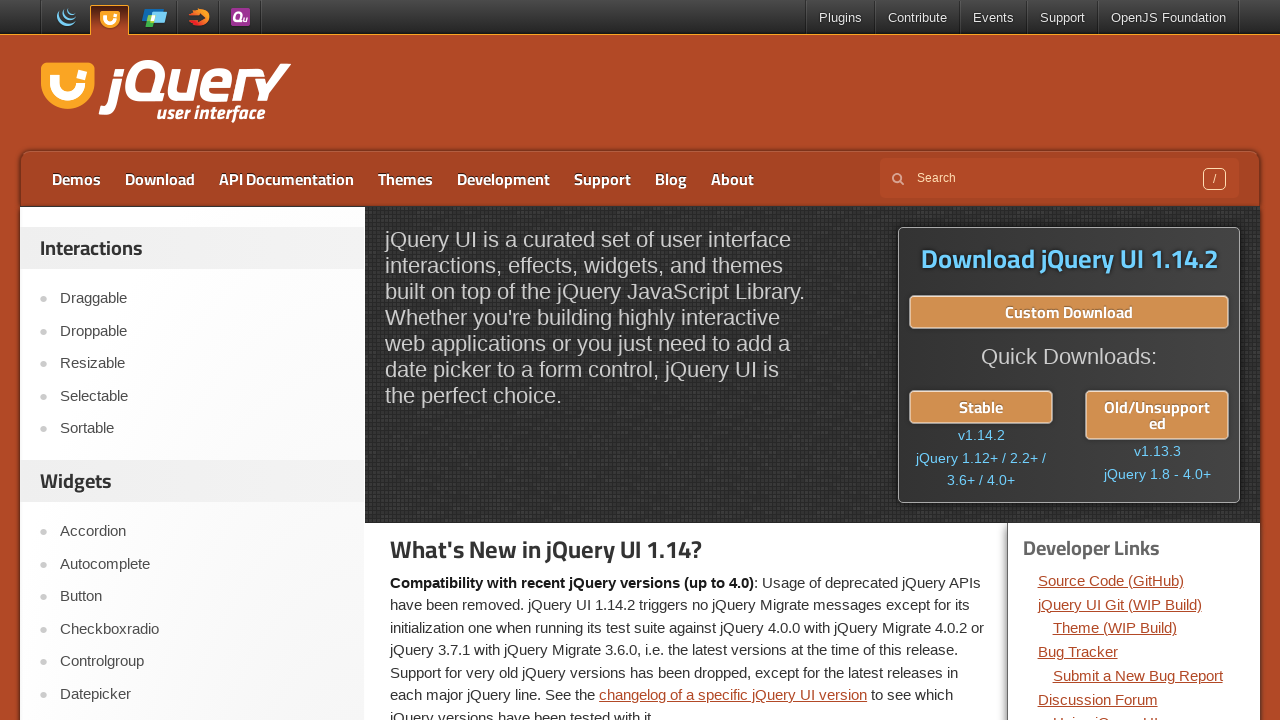

Clicked on Autocomplete link at (202, 564) on a:text('Autocomplete')
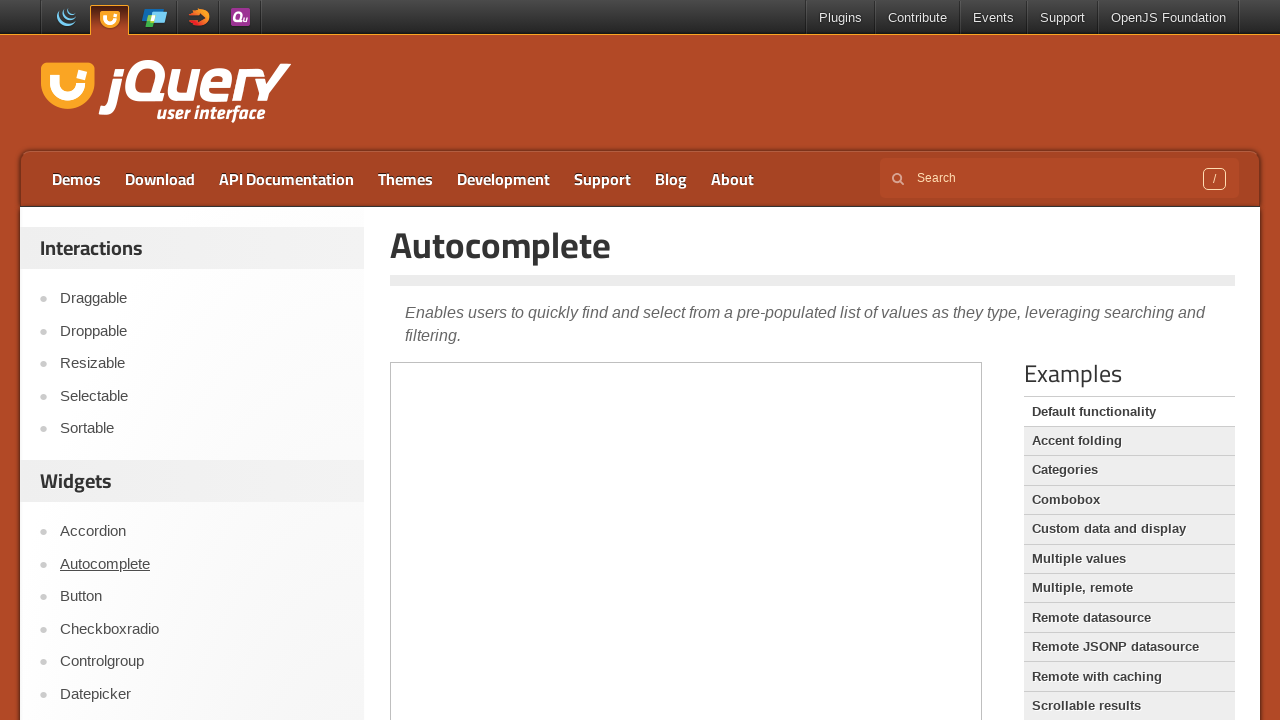

Located iframe element
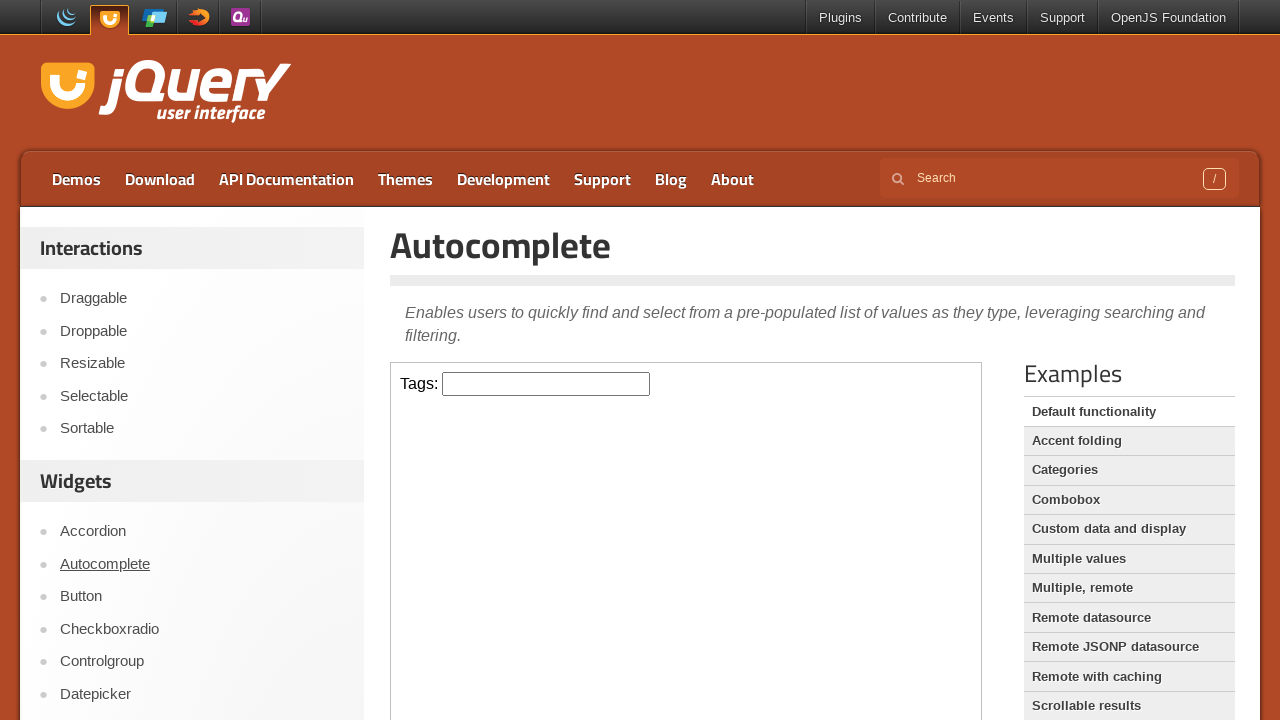

Located autocomplete input field
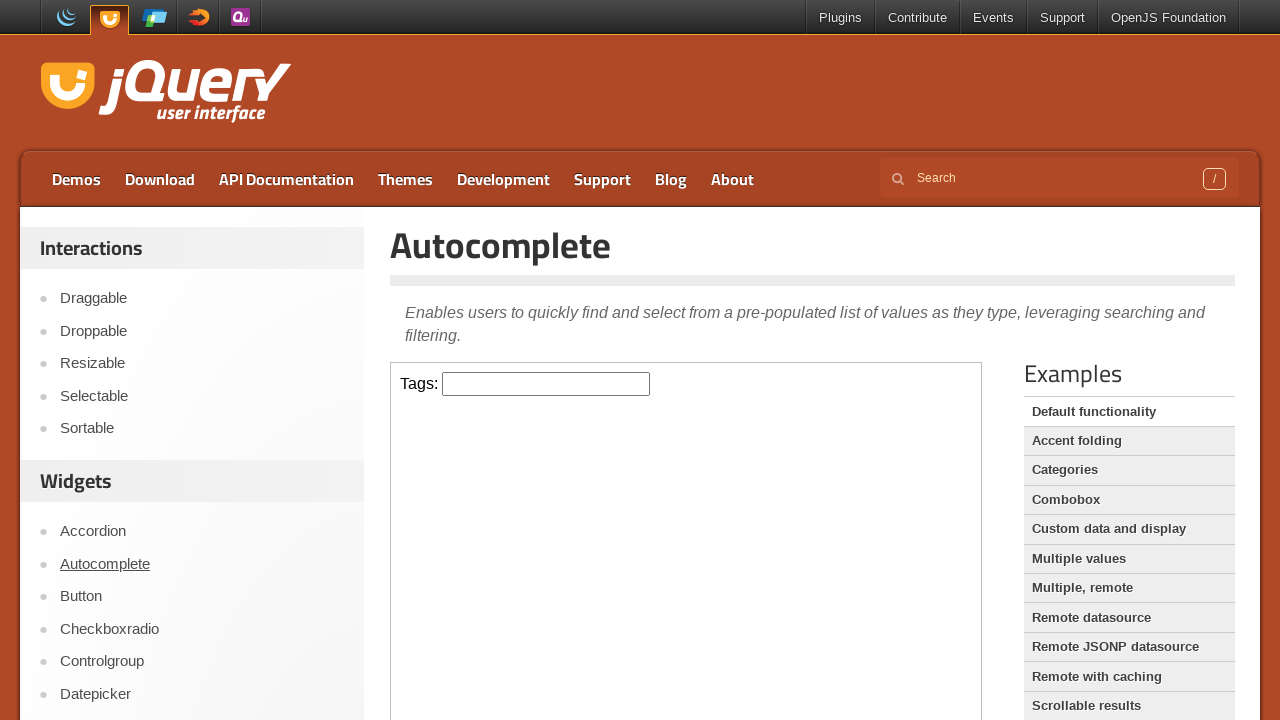

Typed 'a' in autocomplete field to trigger suggestions on iframe >> nth=0 >> internal:control=enter-frame >> #tags
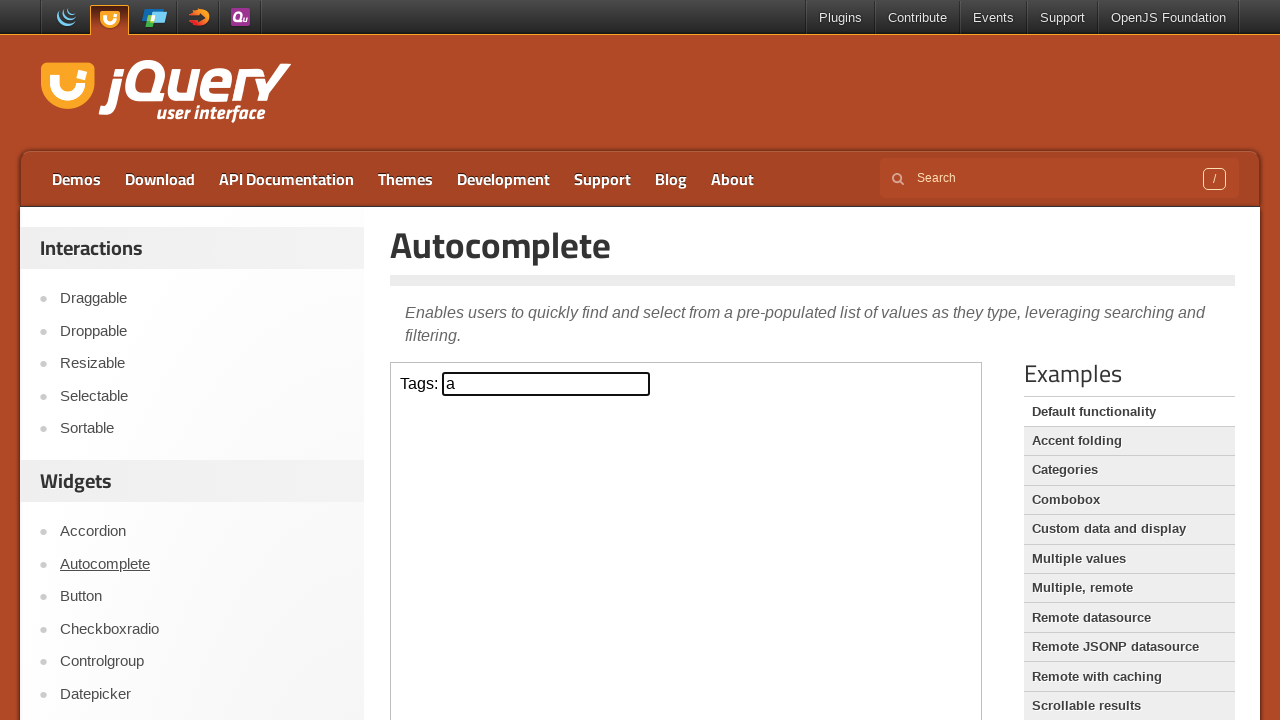

Waited 1 second for suggestions to appear
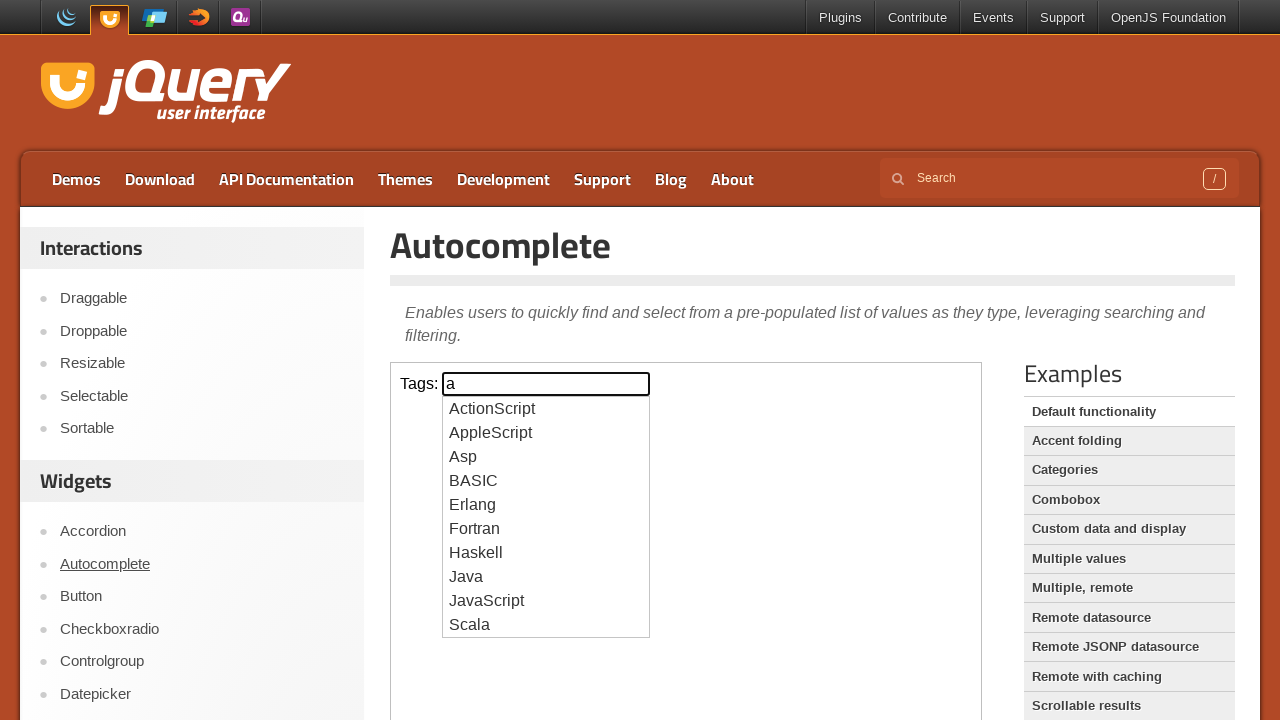

Located suggestion list items
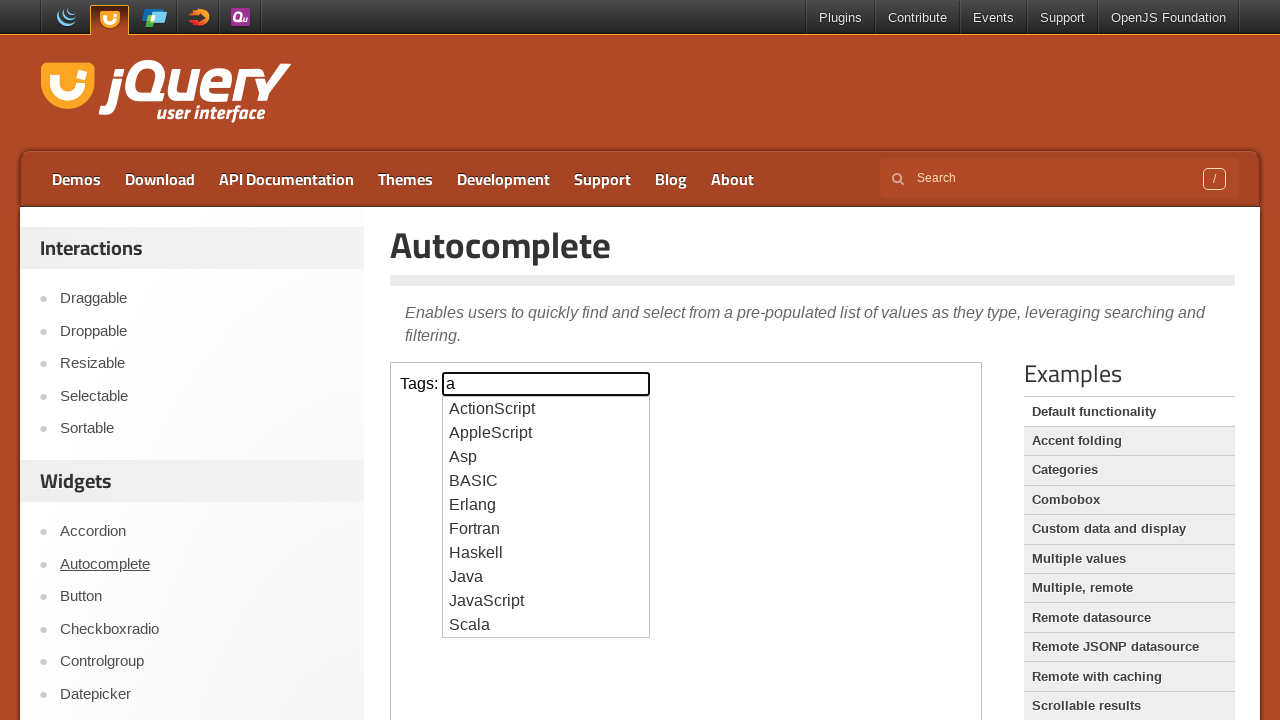

Counted 10 suggestion items
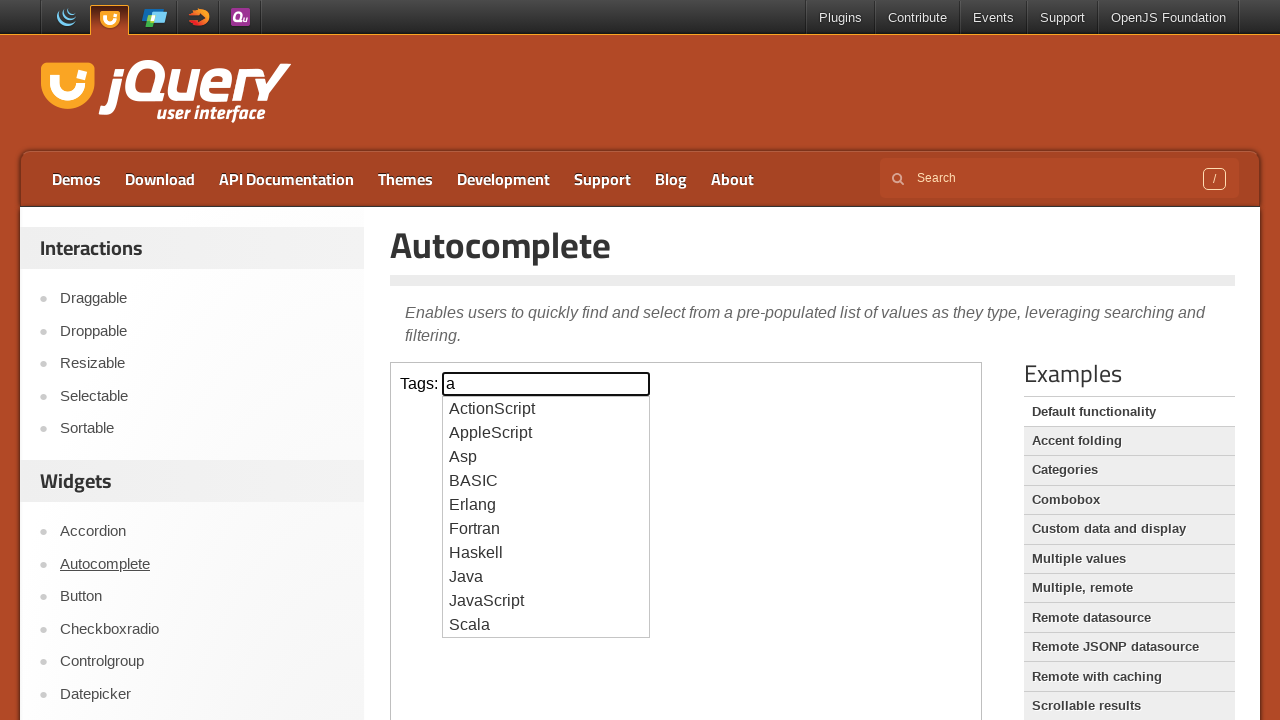

Clicked on suggestion at index 7 at (546, 577) on iframe >> nth=0 >> internal:control=enter-frame >> #ui-id-1 li >> nth=7
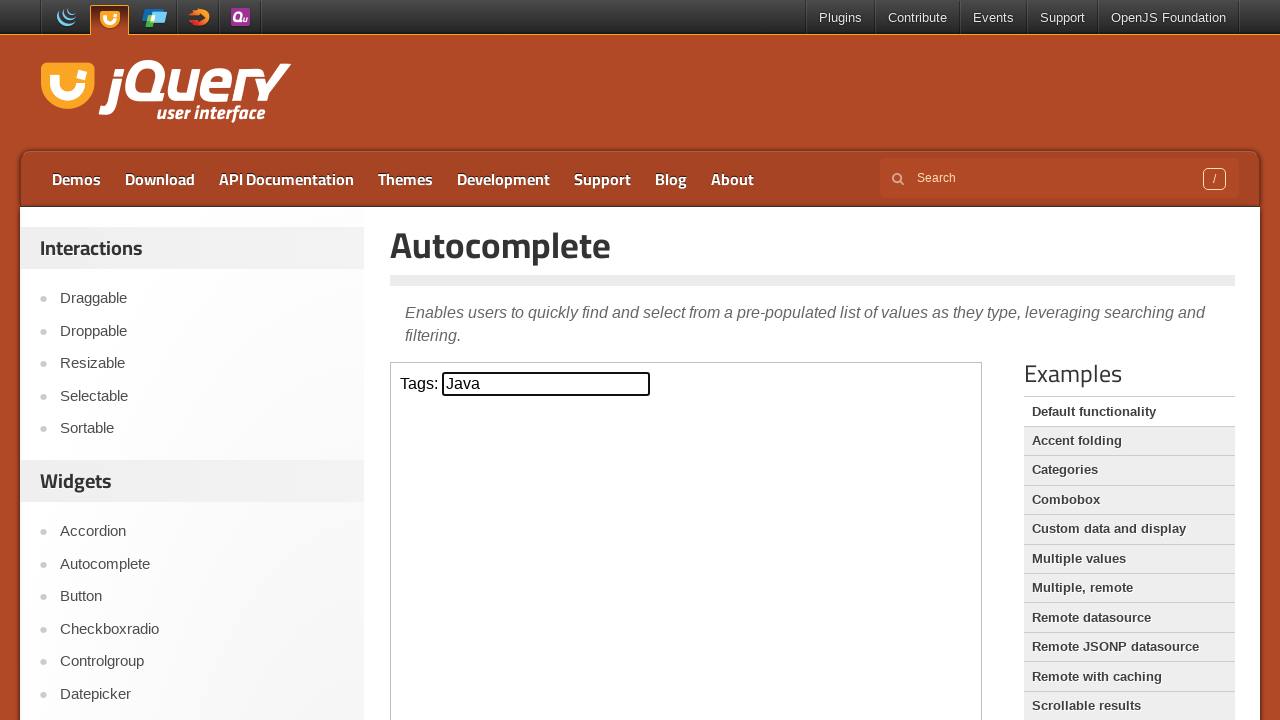

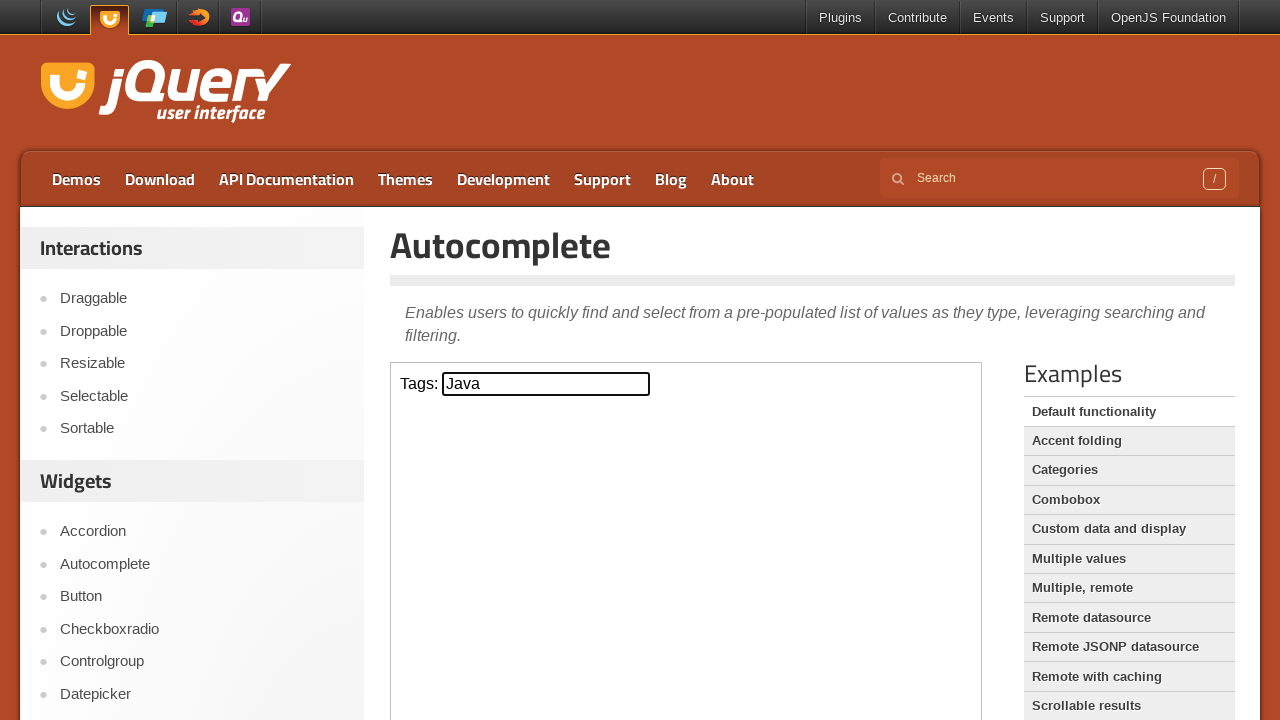